Tests form interaction on a testing website by filling username and email fields with timeouts and speed settings

Starting URL: https://www.thetestingworld.com/testings/

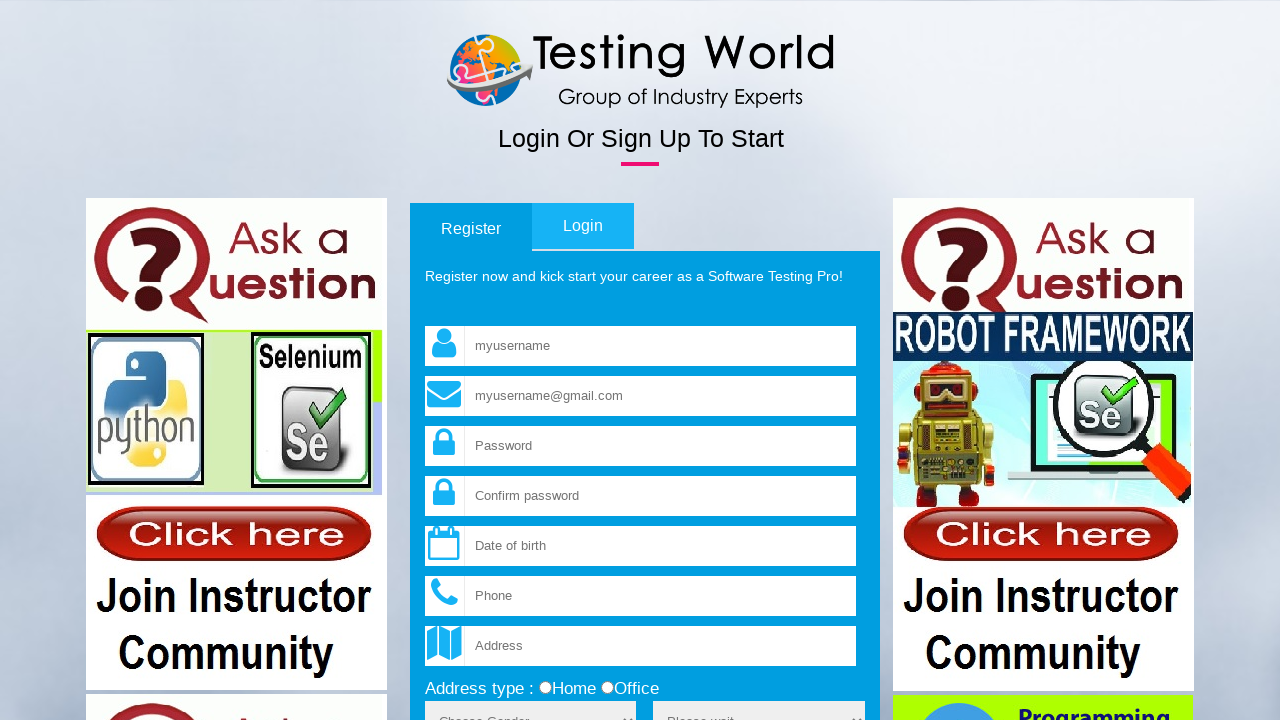

Waited for 'Testing' text to load on the page
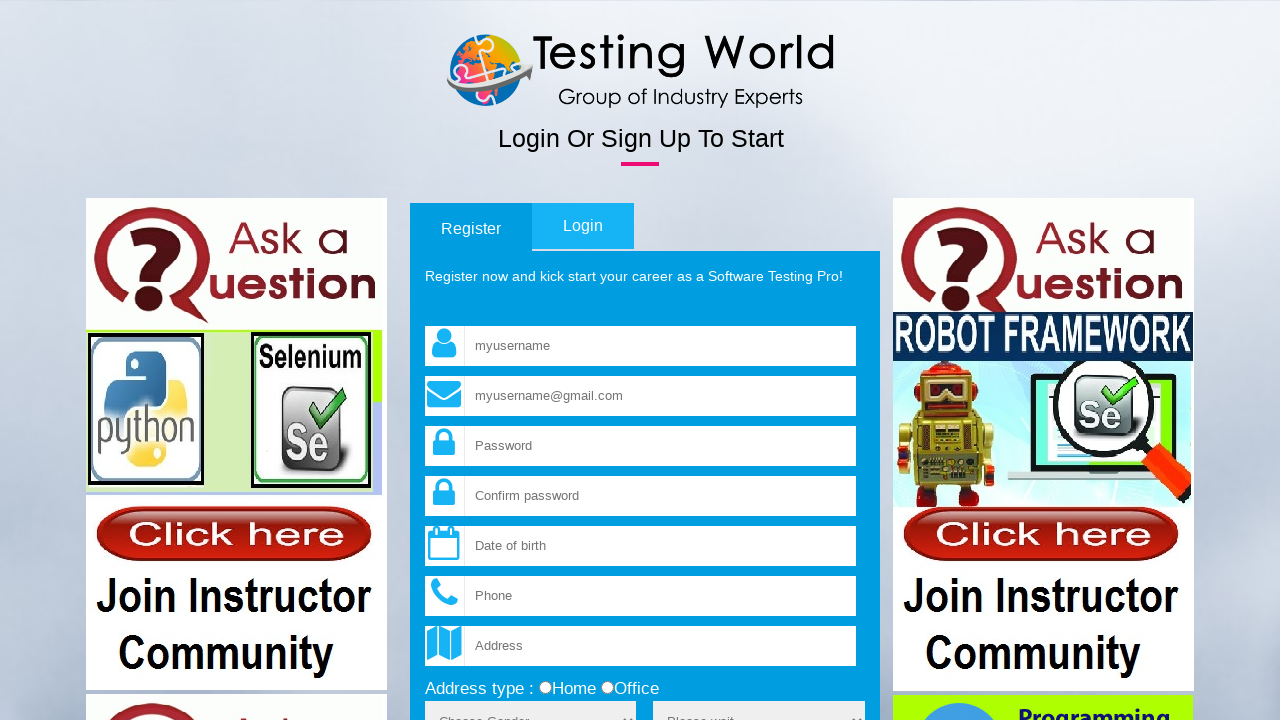

Filled username field with 'testuser456' on input[name='fld_username']
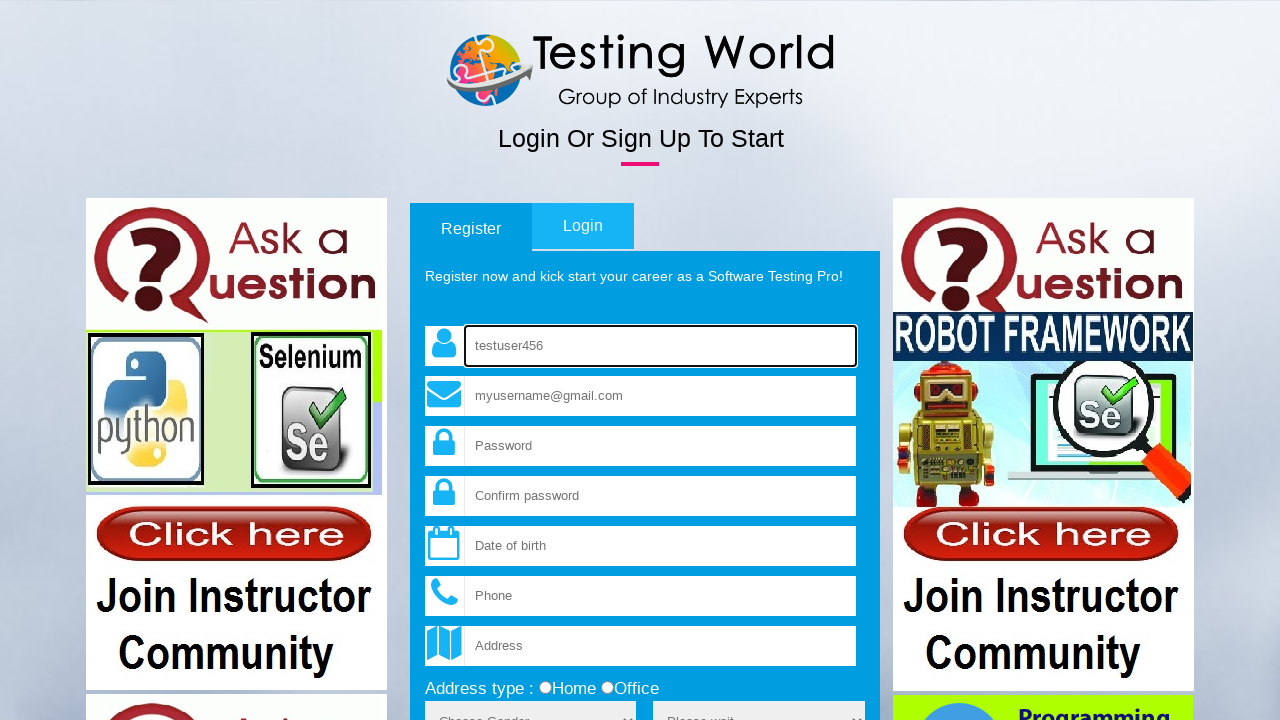

Filled email field with 'testuser456@example.com' on xpath=//*[@id='tab-content1']/form/input[3]
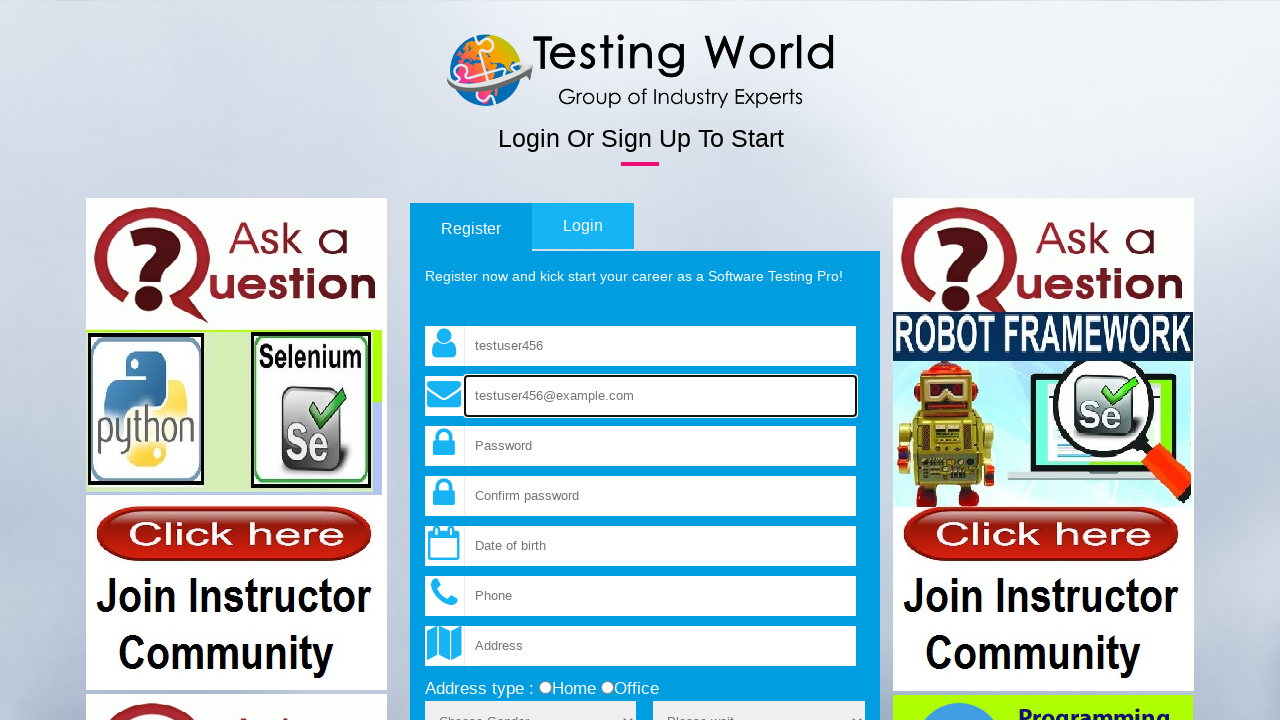

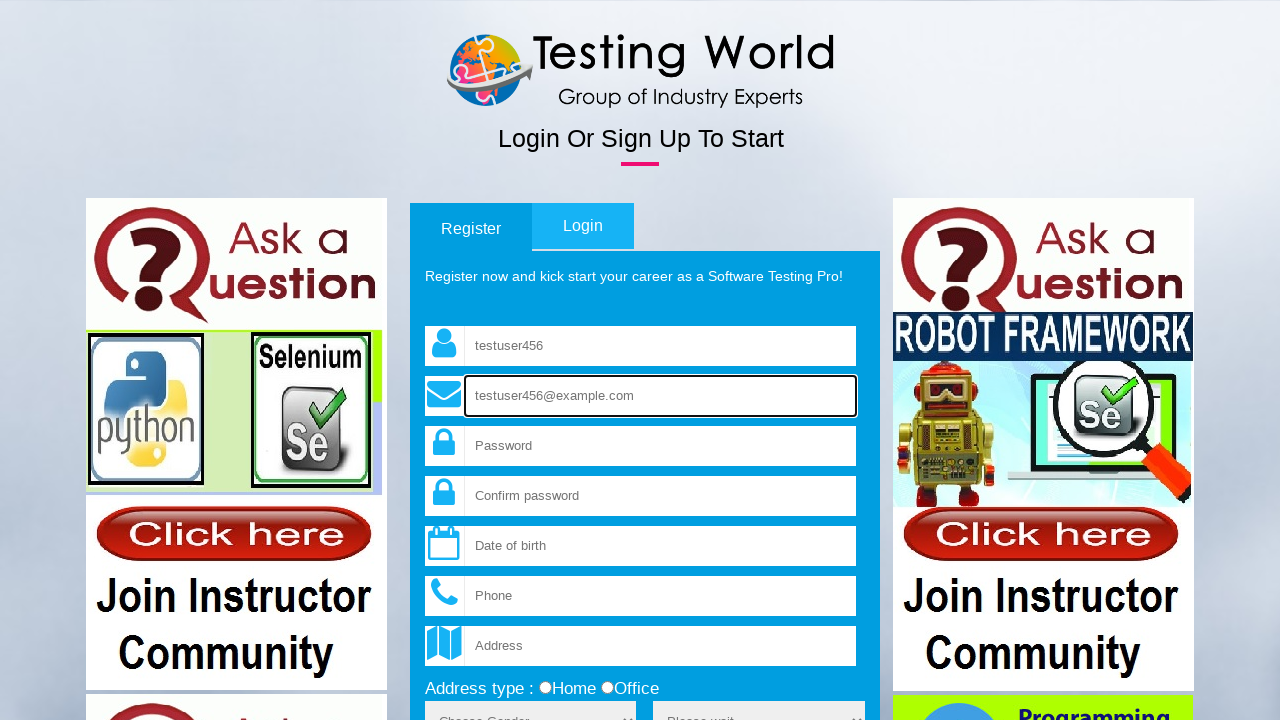